Tests a loading images page by waiting for images to finish loading (indicated by "Done!" text) and then verifying that the award image element is present with a valid src attribute.

Starting URL: https://bonigarcia.dev/selenium-webdriver-java/loading-images.html

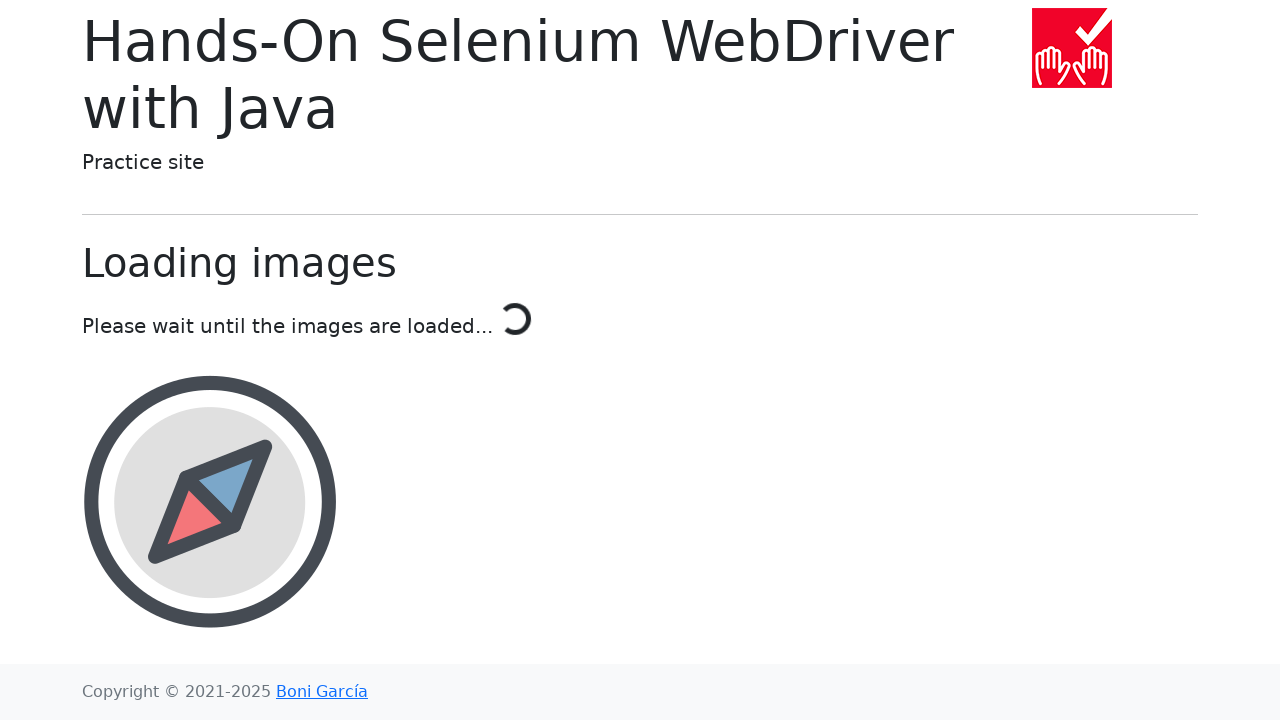

Navigated to loading images page
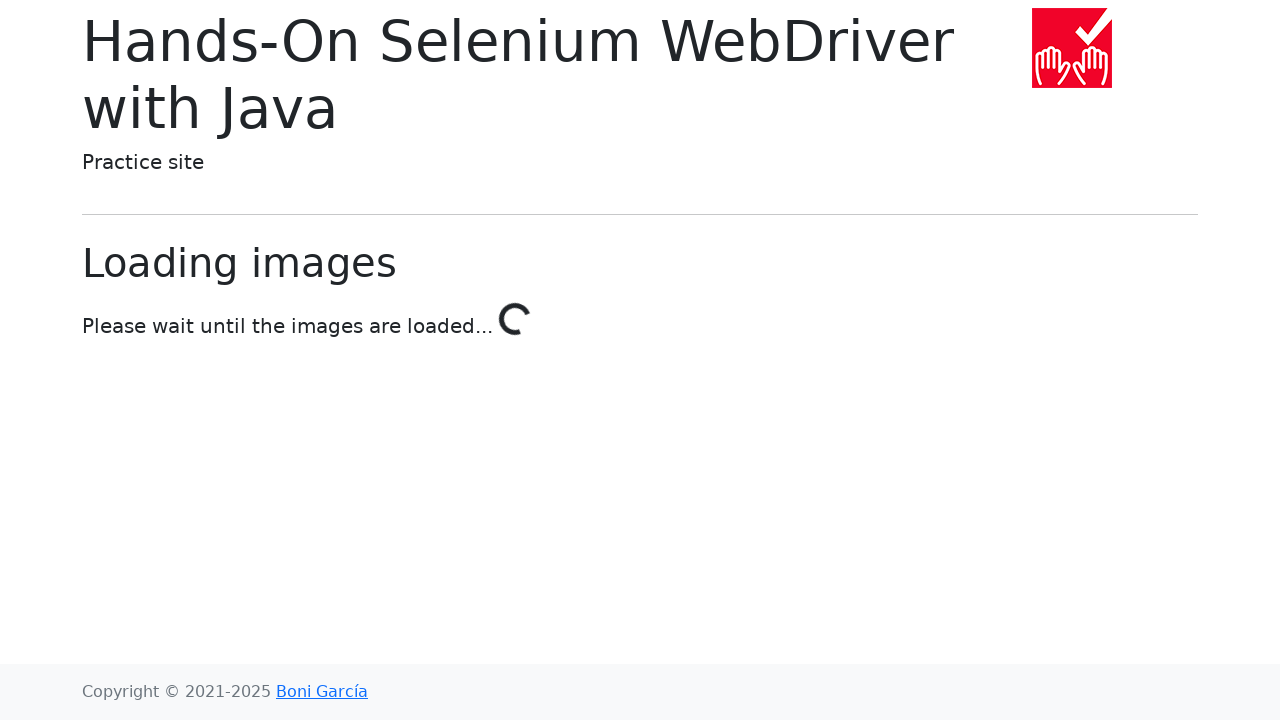

Images finished loading - 'Done!' text appeared
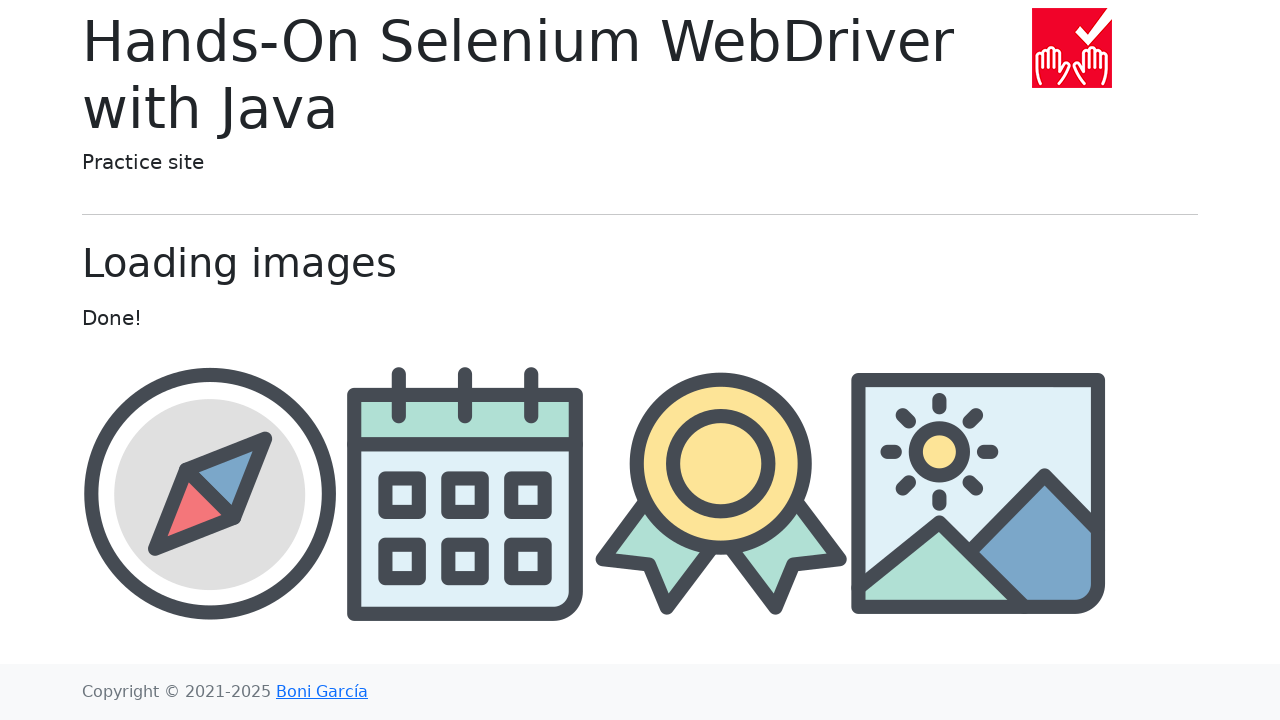

Located award image element
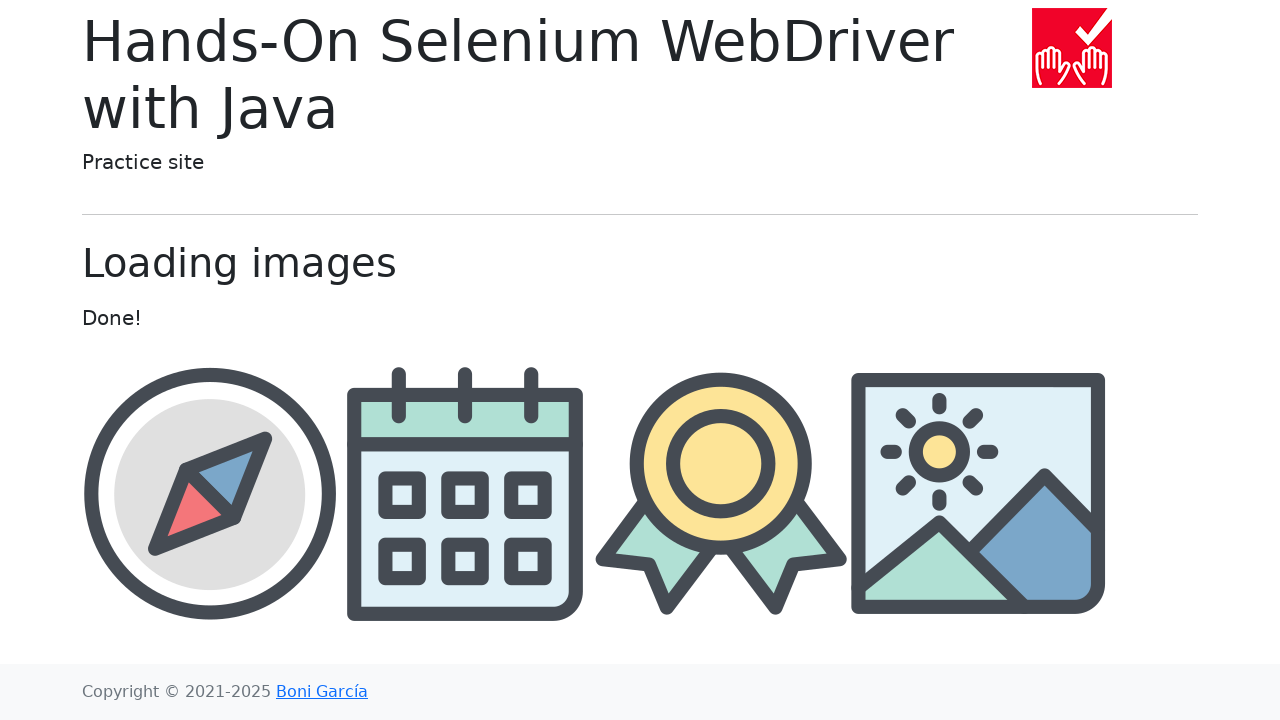

Award image element is visible
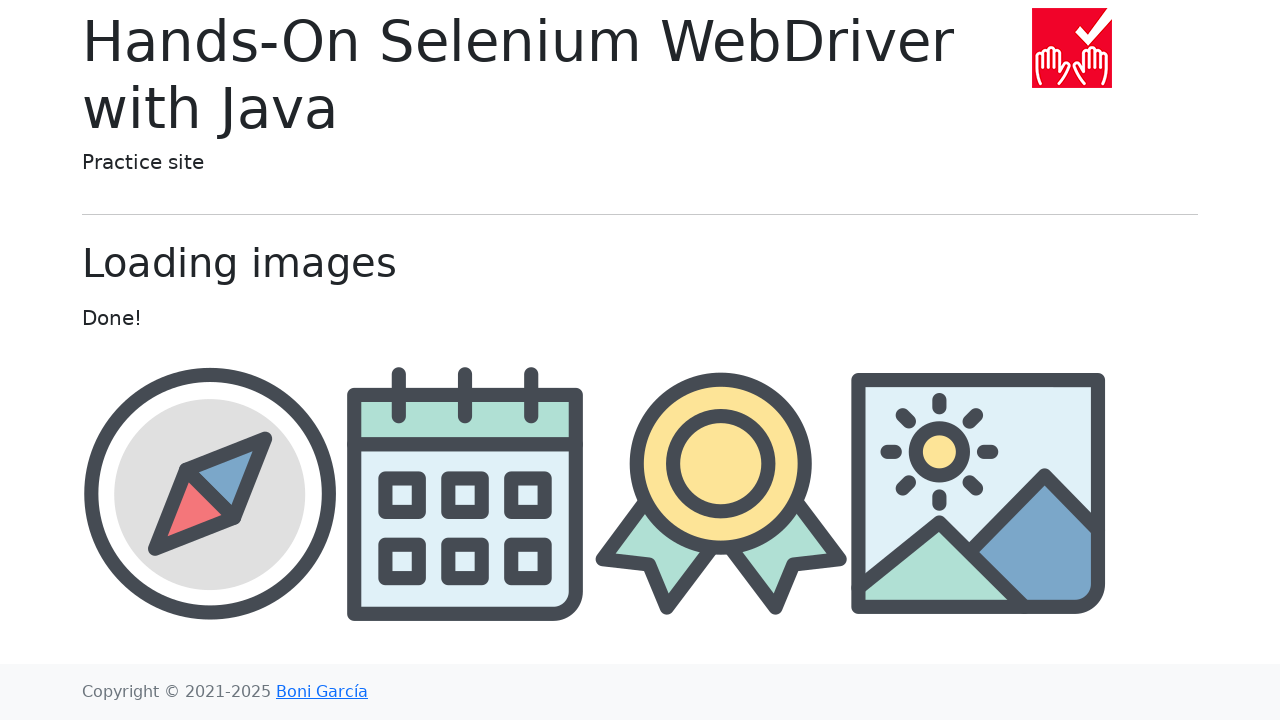

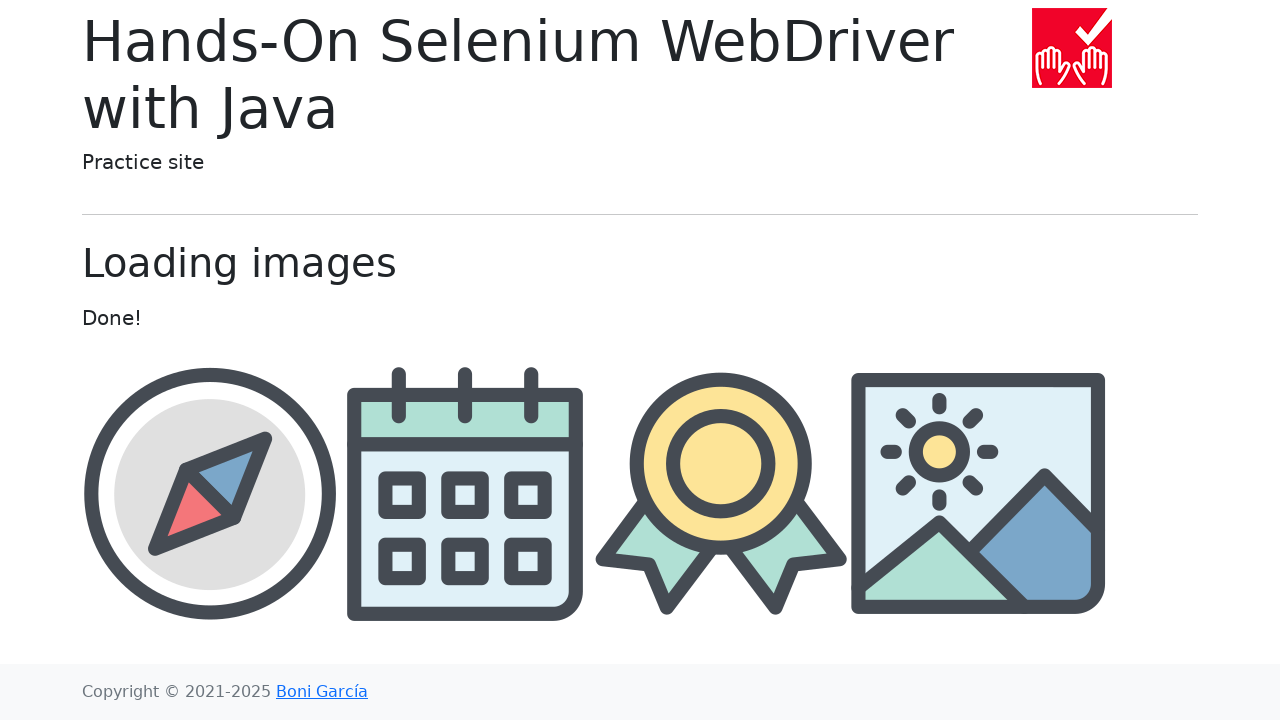